Tests a signup/contact form by filling in first name, last name, and email fields, then submitting the form by clicking a button.

Starting URL: http://secure-retreat-92358.herokuapp.com/

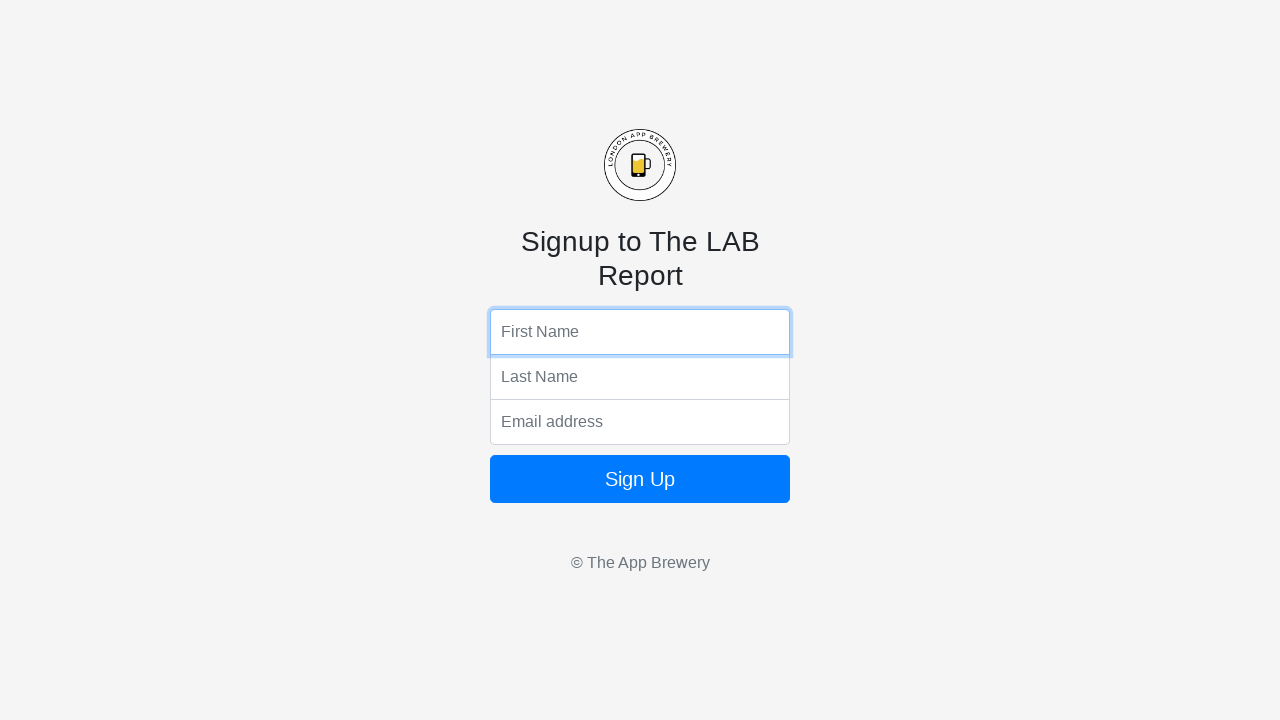

Filled first name field with 'Marcus' on input[name='fName']
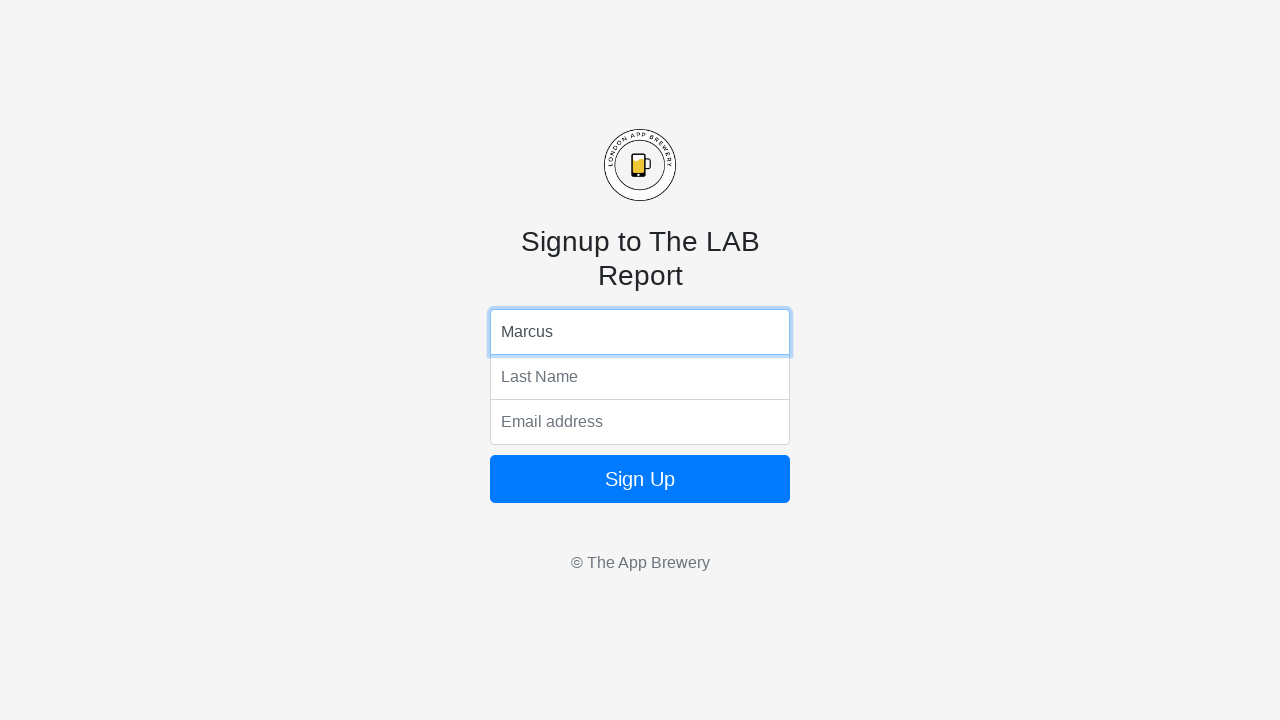

Filled last name field with 'Thompson' on input[name='lName']
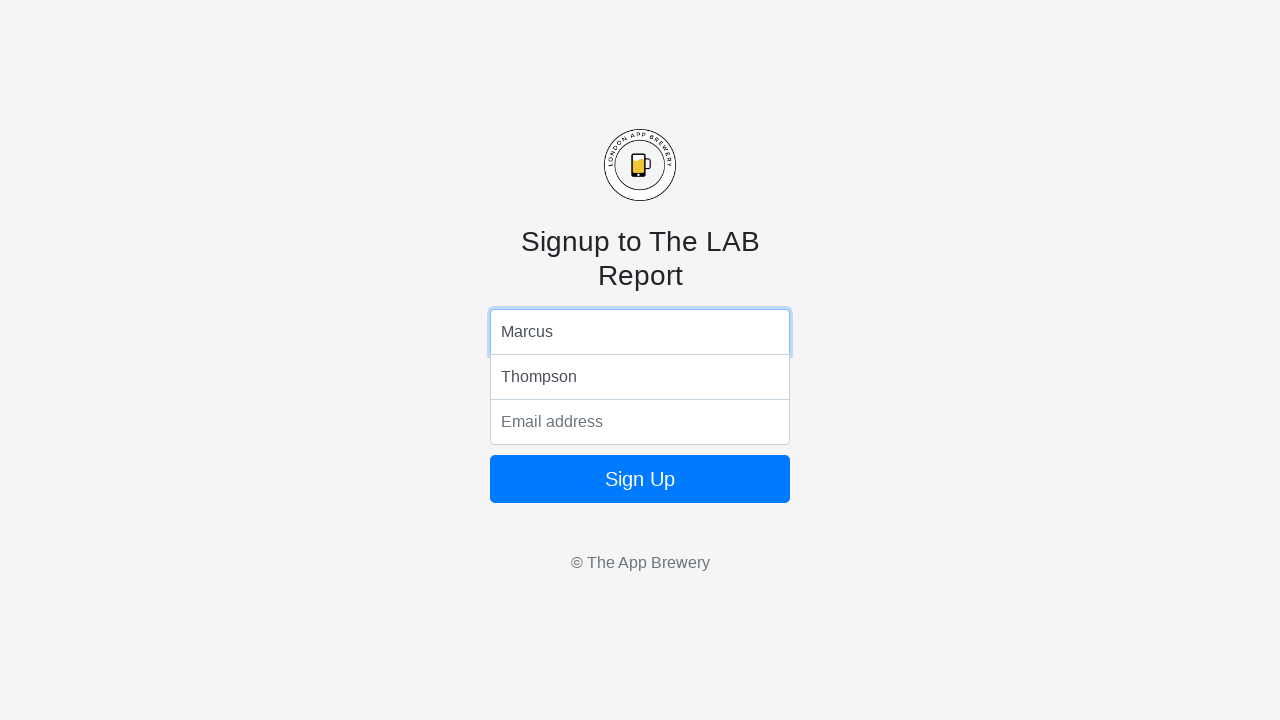

Filled email field with 'marcus.thompson@example.com' on input[name='email']
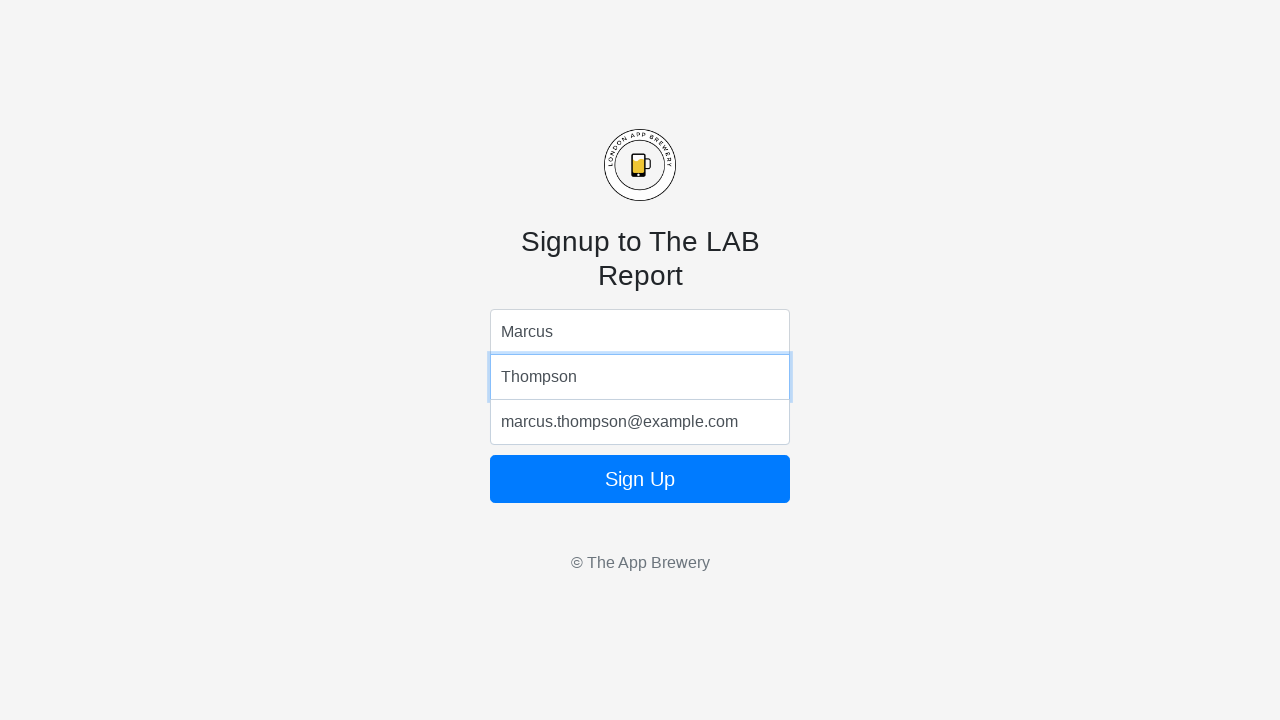

Clicked submit button to submit the form at (640, 479) on .btn
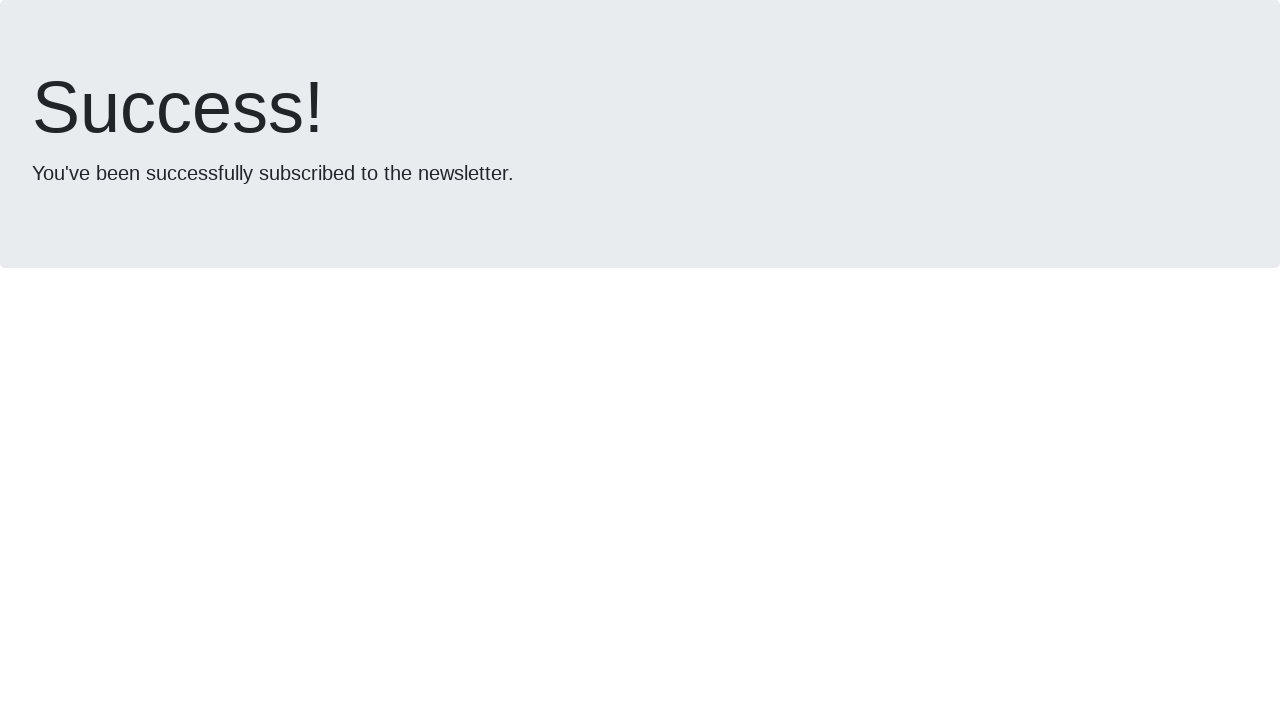

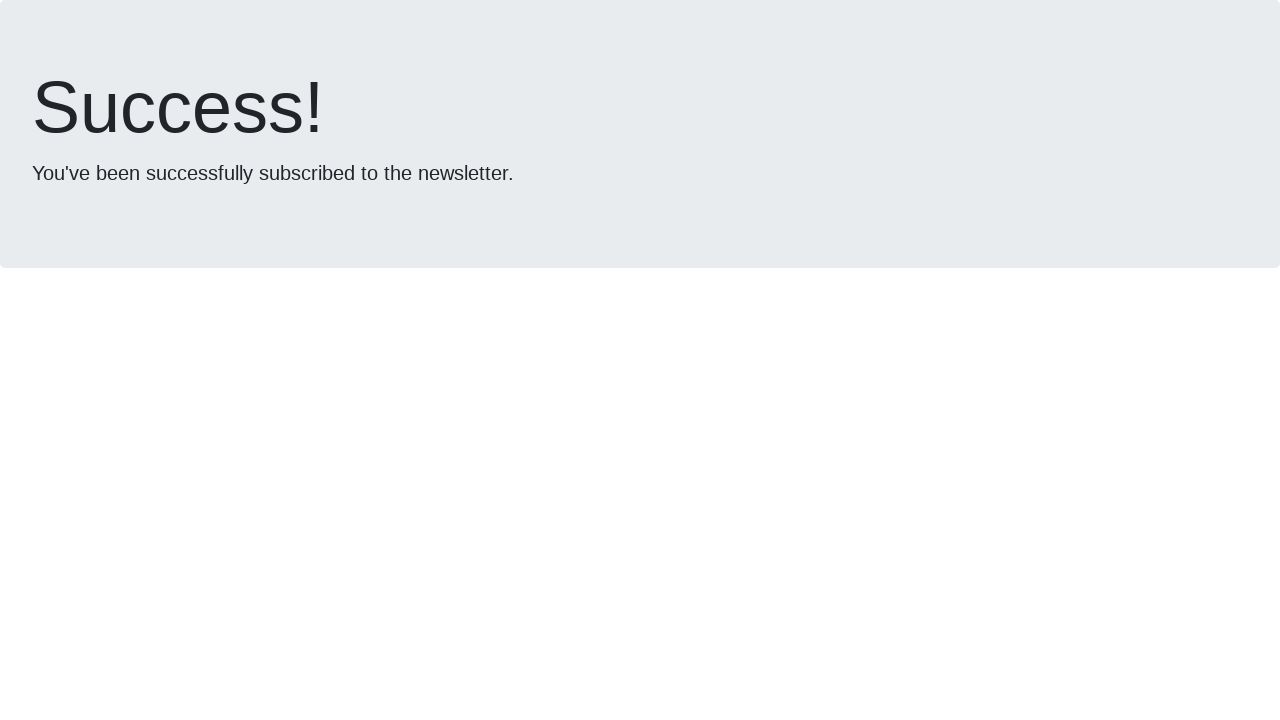